Tests login functionality on Sauce Demo website by filling username and password fields and verifying successful navigation to inventory page

Starting URL: https://www.saucedemo.com/

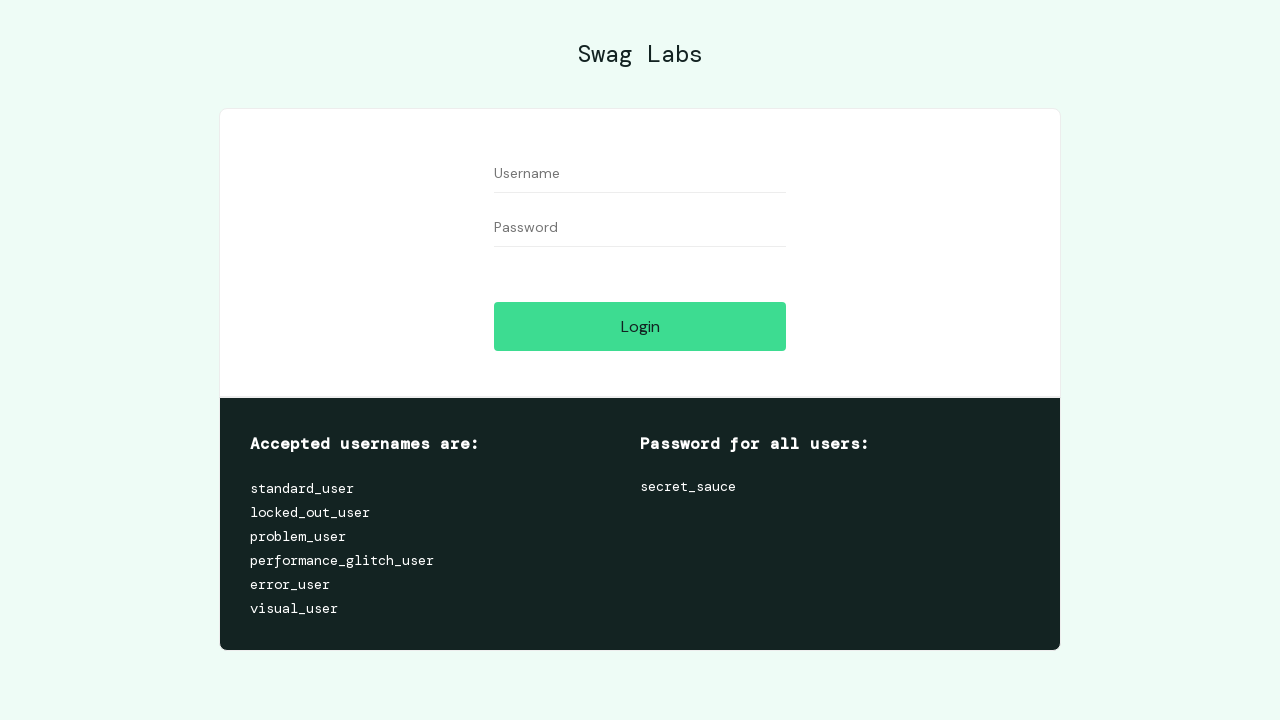

Filled username field with 'standard_user' on input[name='user-name']
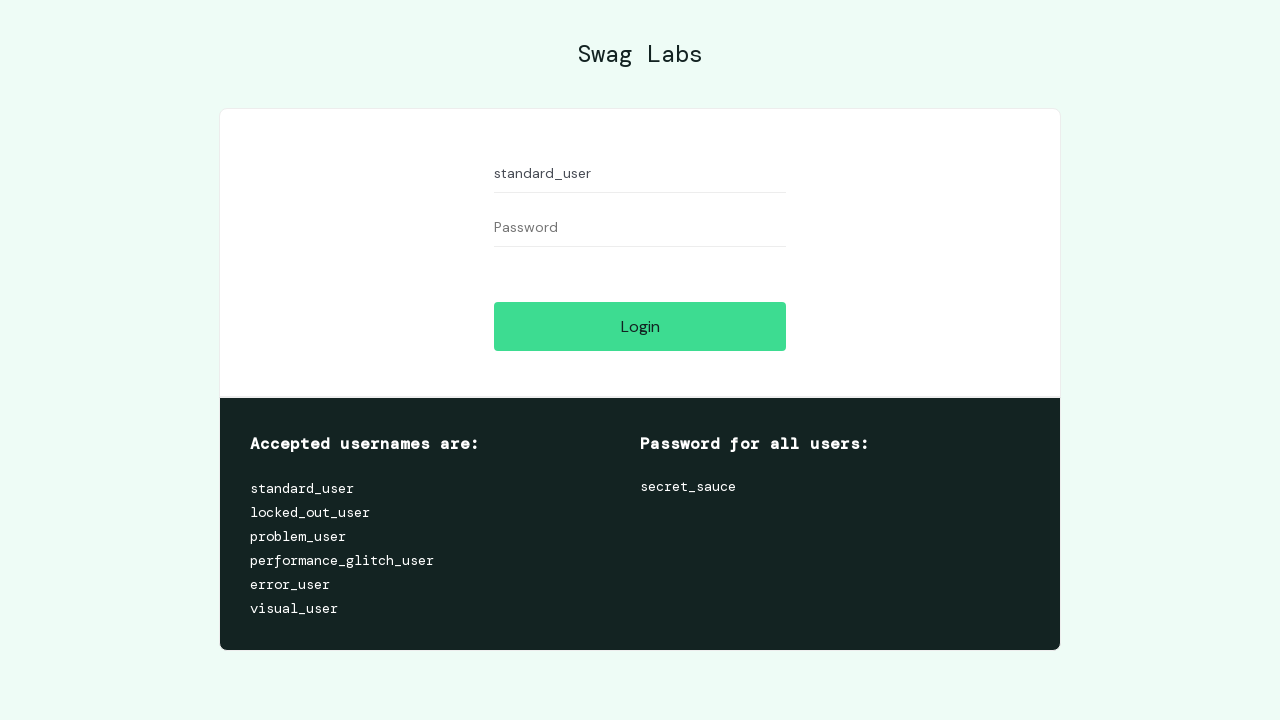

Filled password field with 'secret_sauce' on input[name='password']
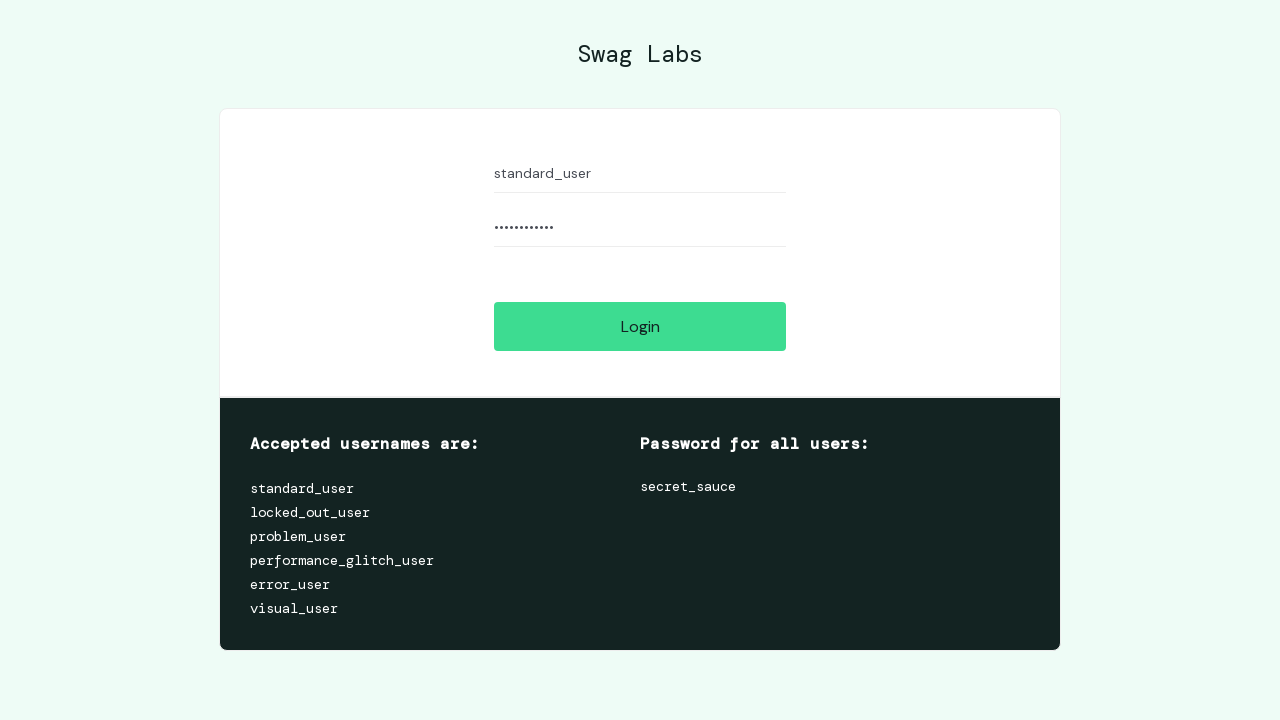

Clicked login button at (640, 326) on input#login-button
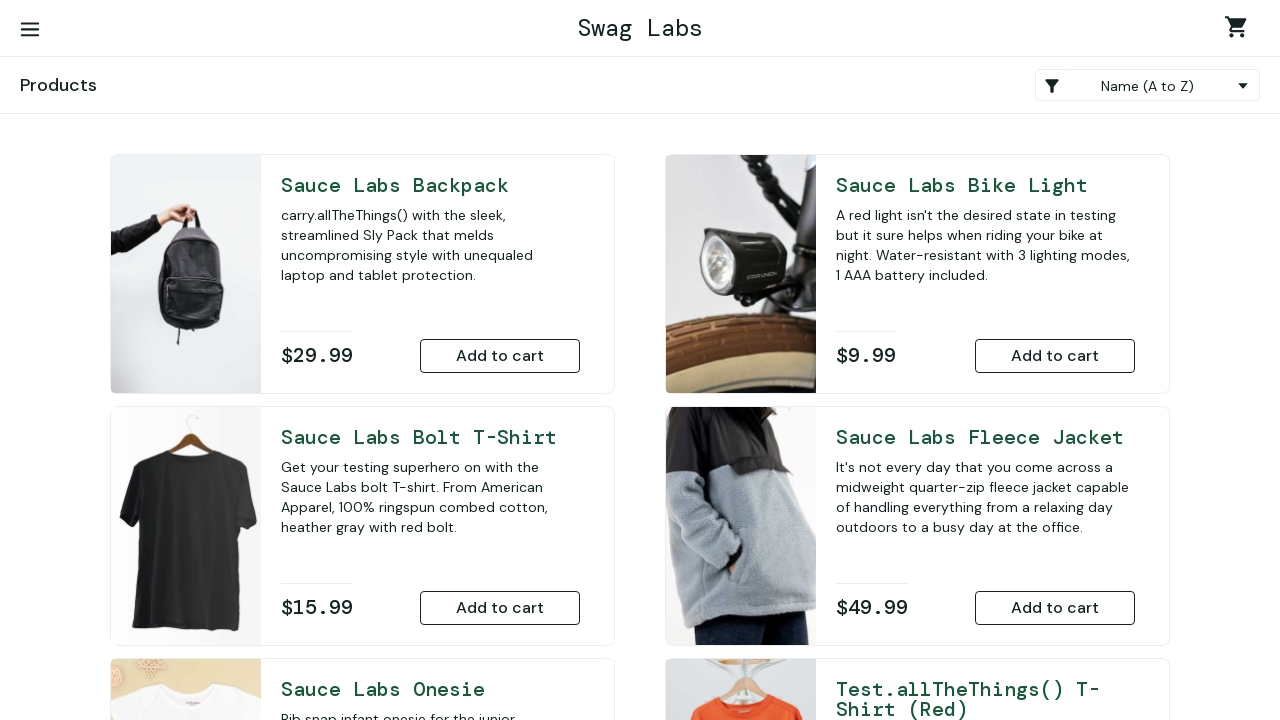

Successfully navigated to inventory page
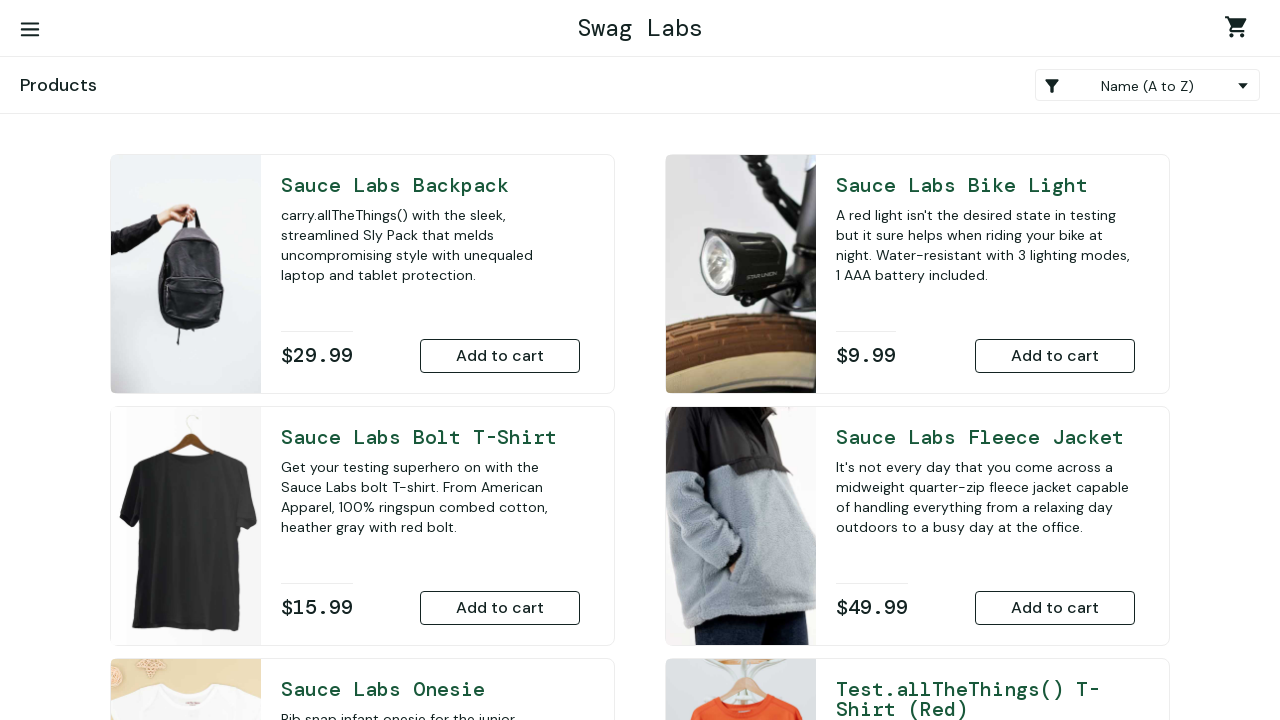

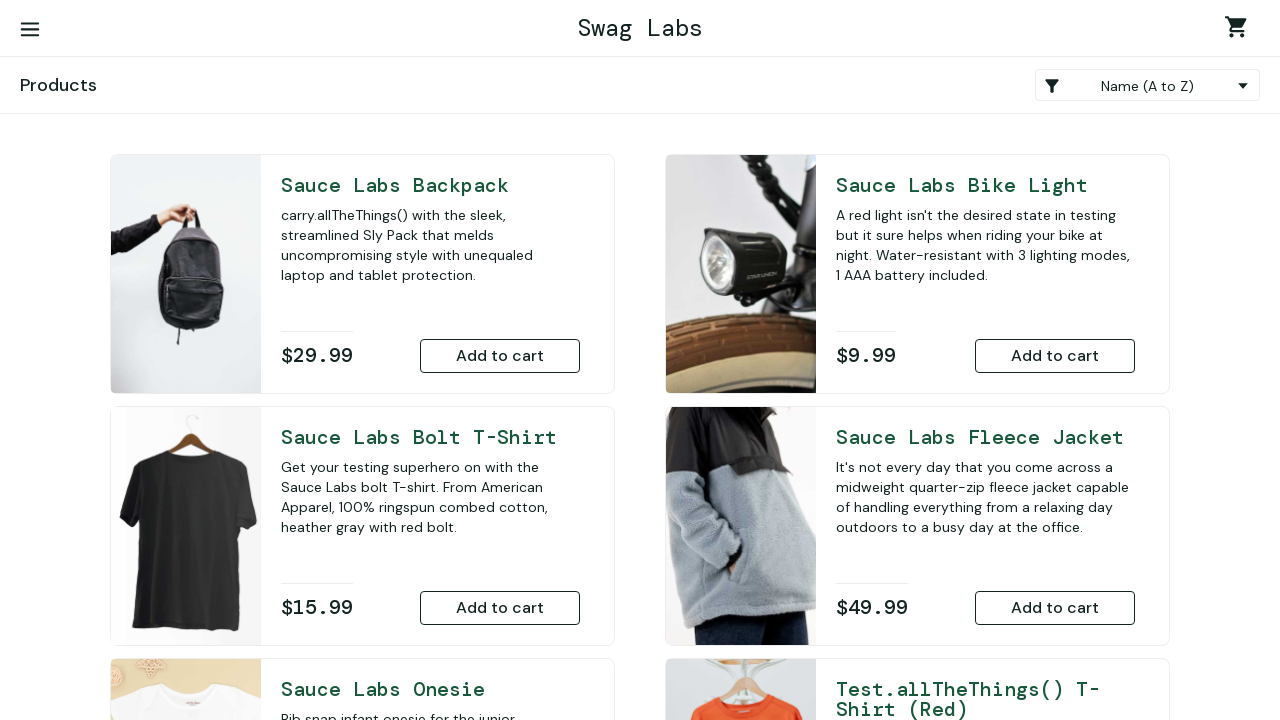